Tests window switching functionality by clicking a link that opens a new window, switching between parent and child windows, and verifying content in both windows

Starting URL: https://the-internet.herokuapp.com/windows

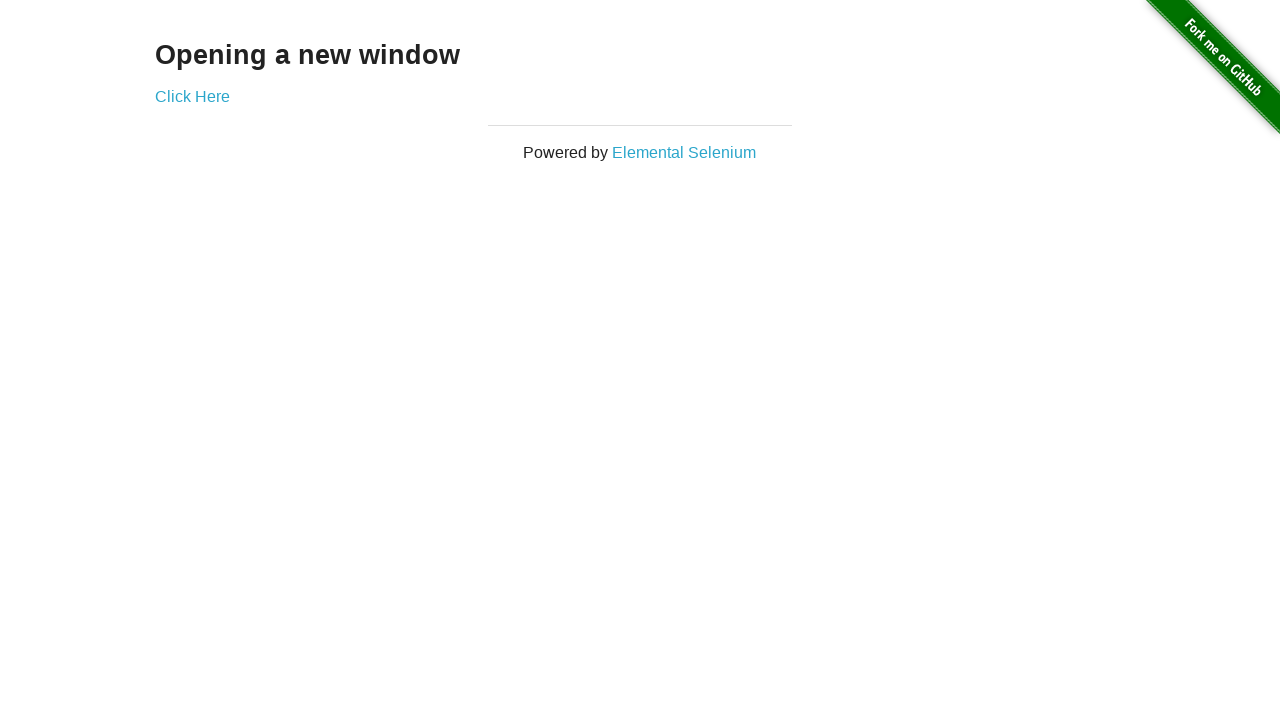

Clicked 'Click Here' link to open new window at (192, 96) on text='Click Here'
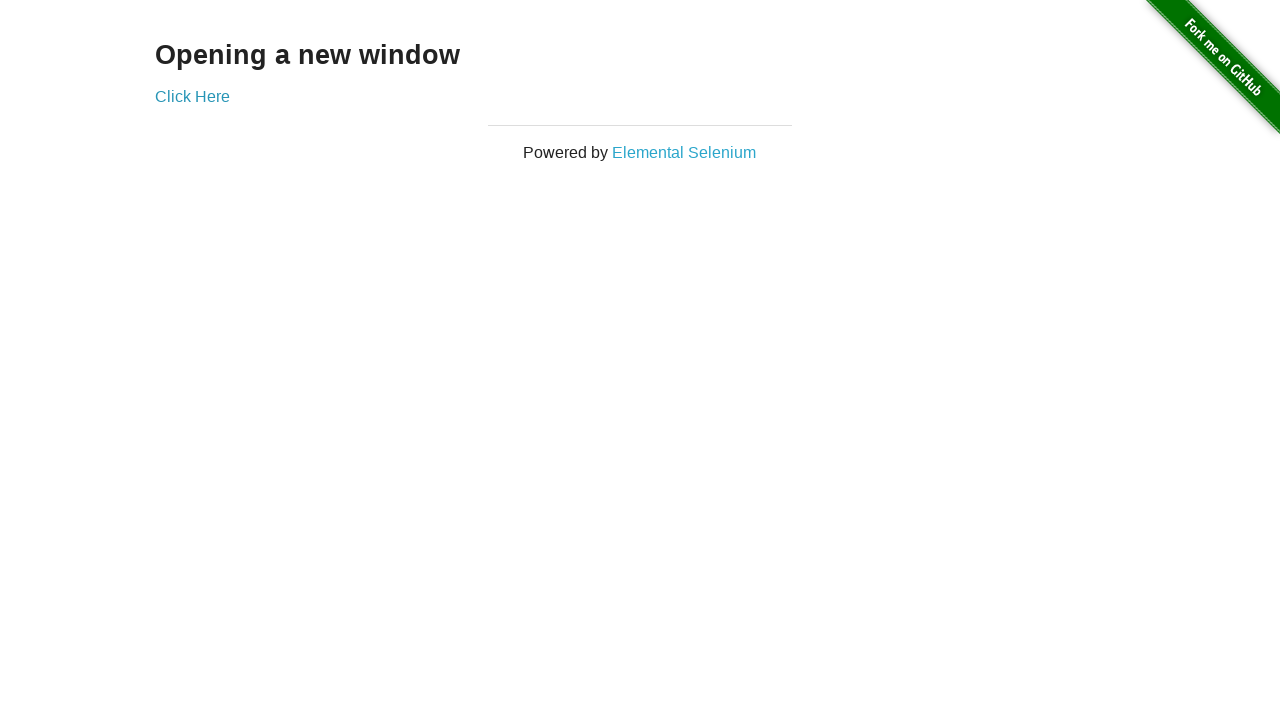

Captured new child window page object
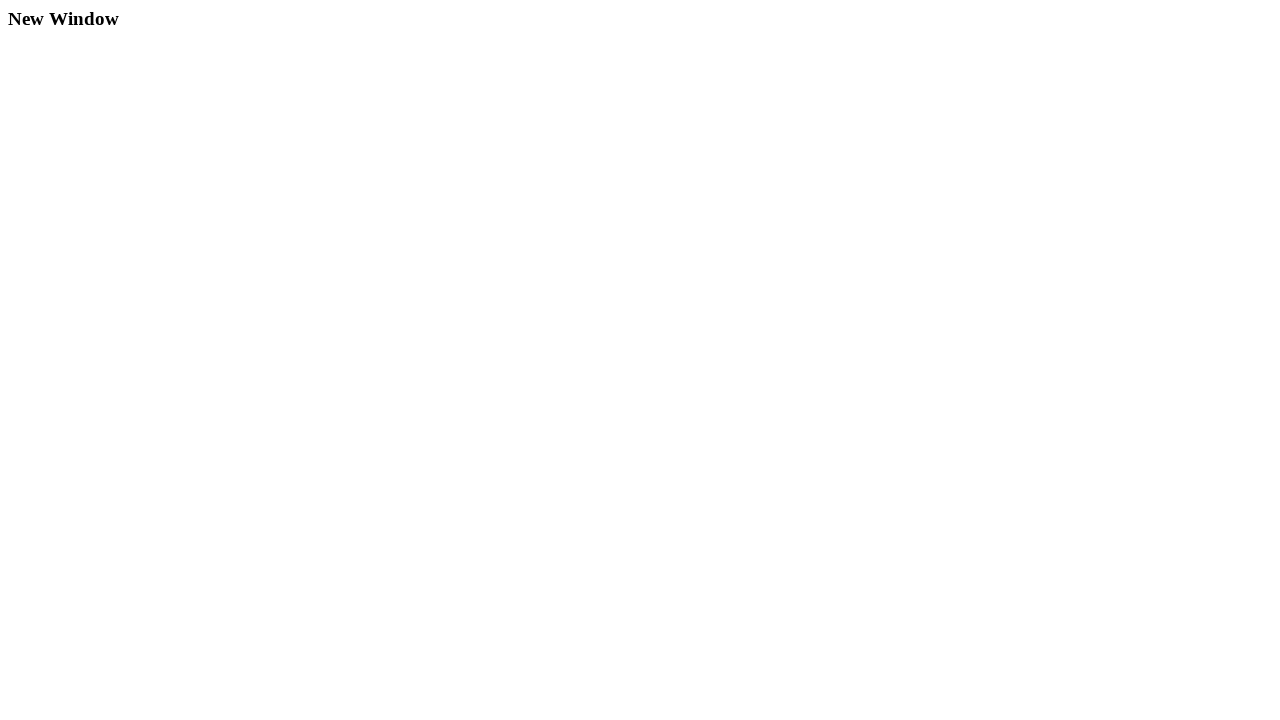

Retrieved heading text from child window
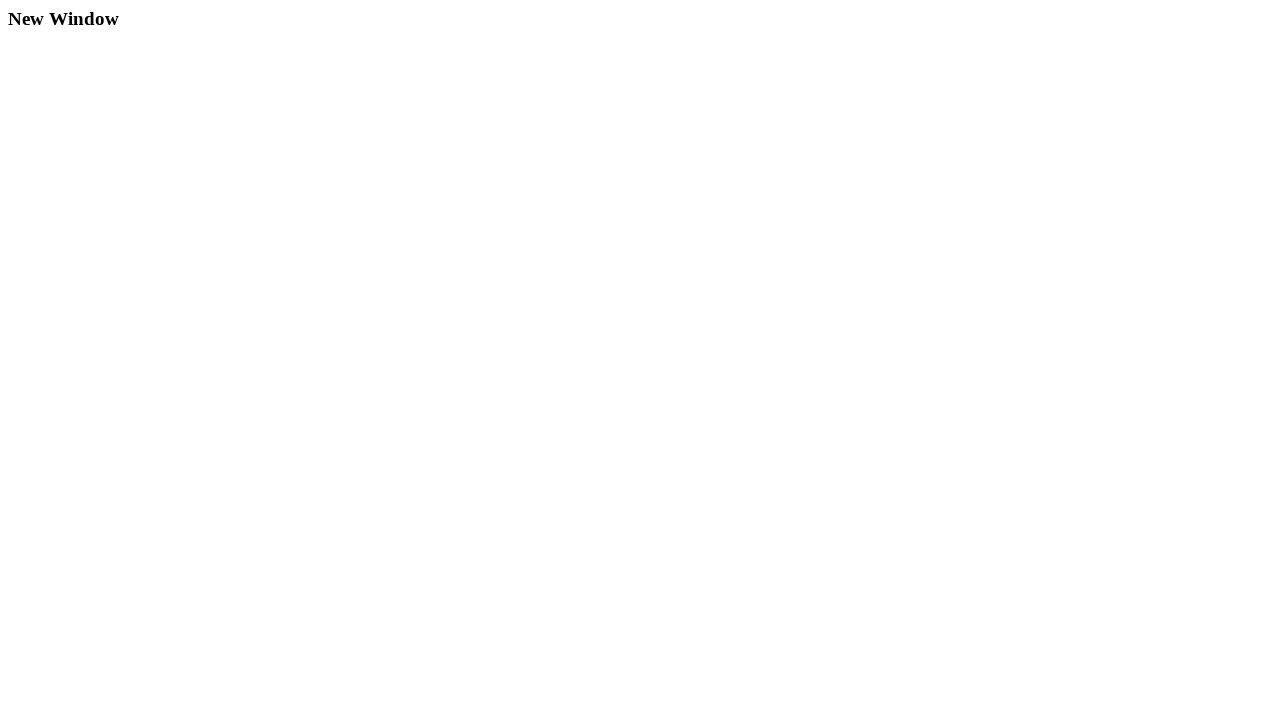

Retrieved heading text from parent window
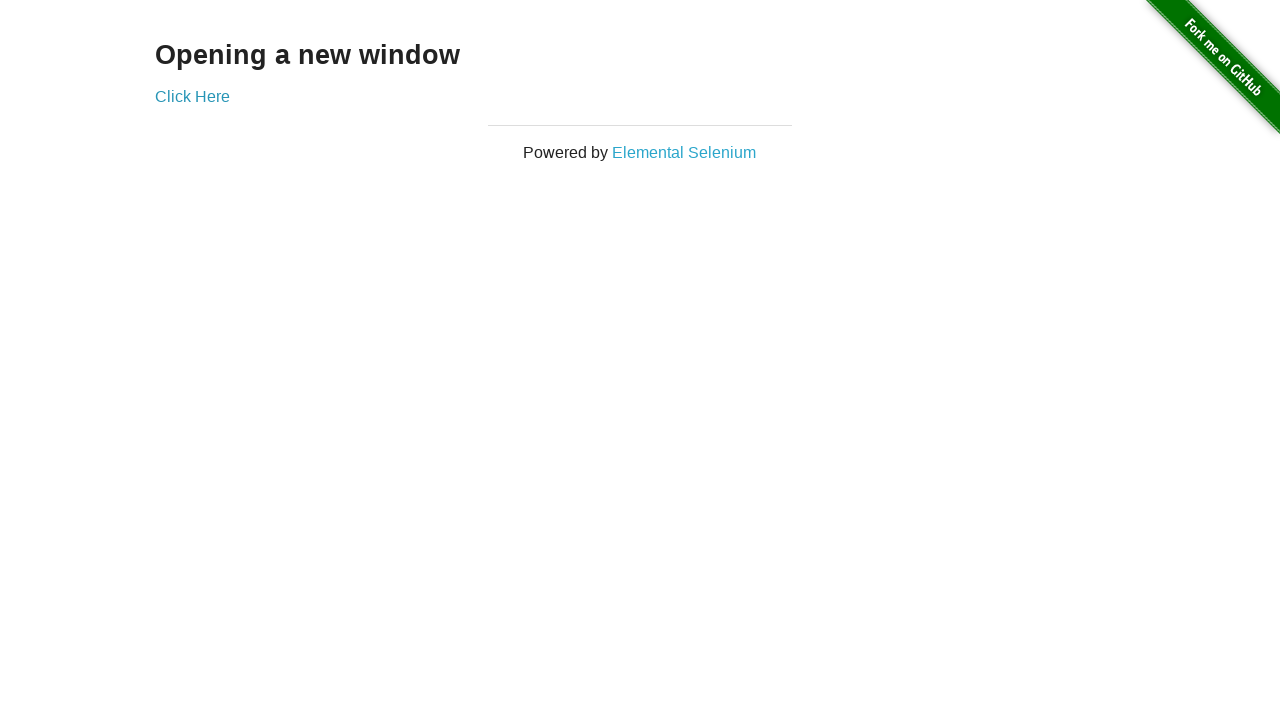

Verified child window contains heading text
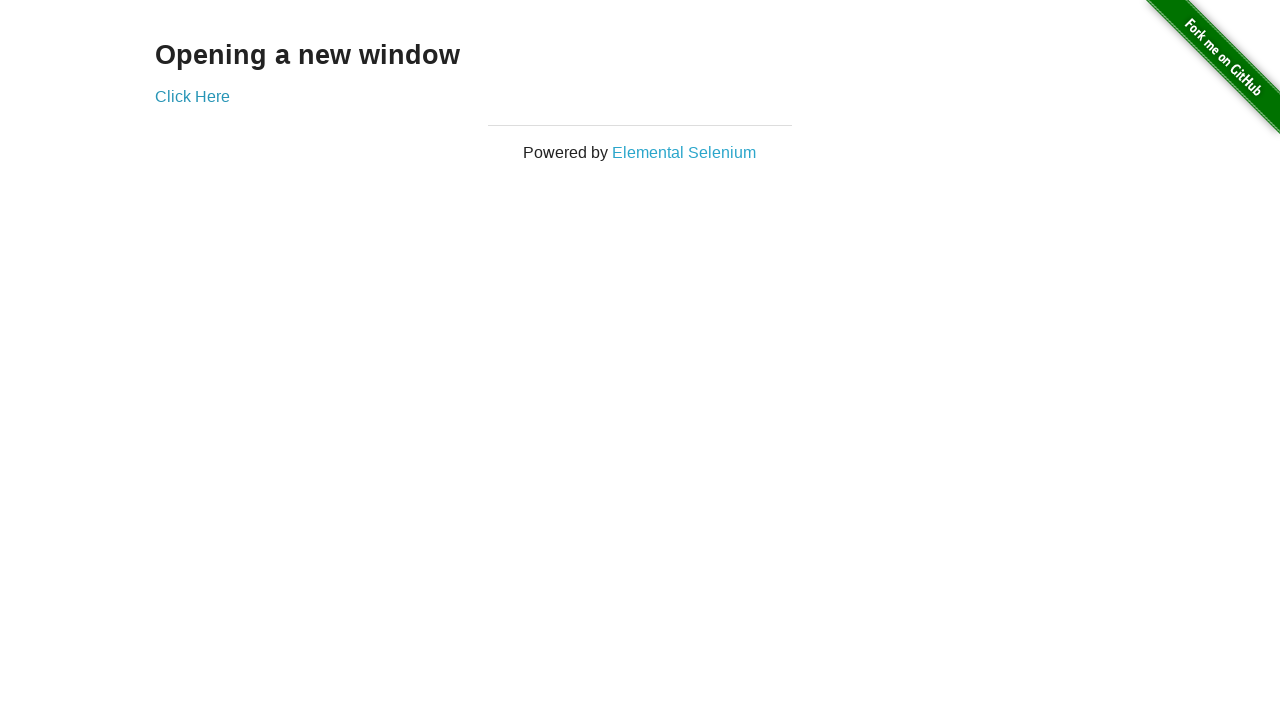

Verified parent window contains heading text
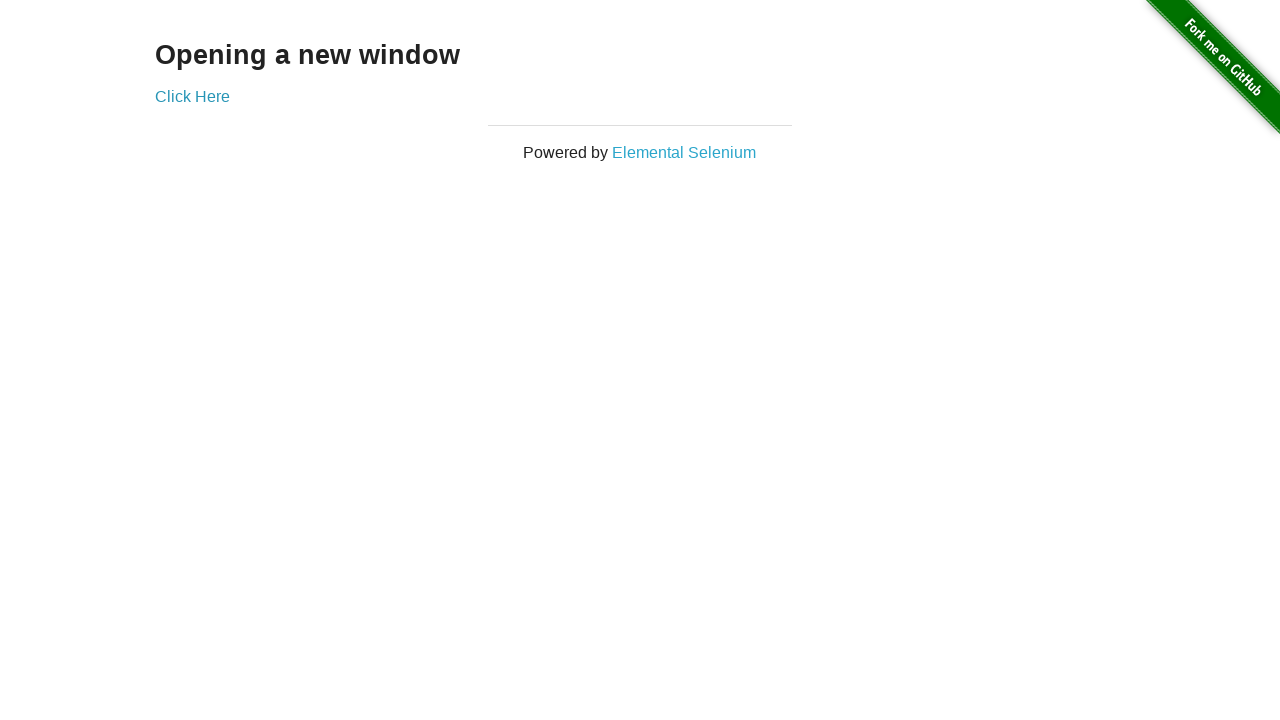

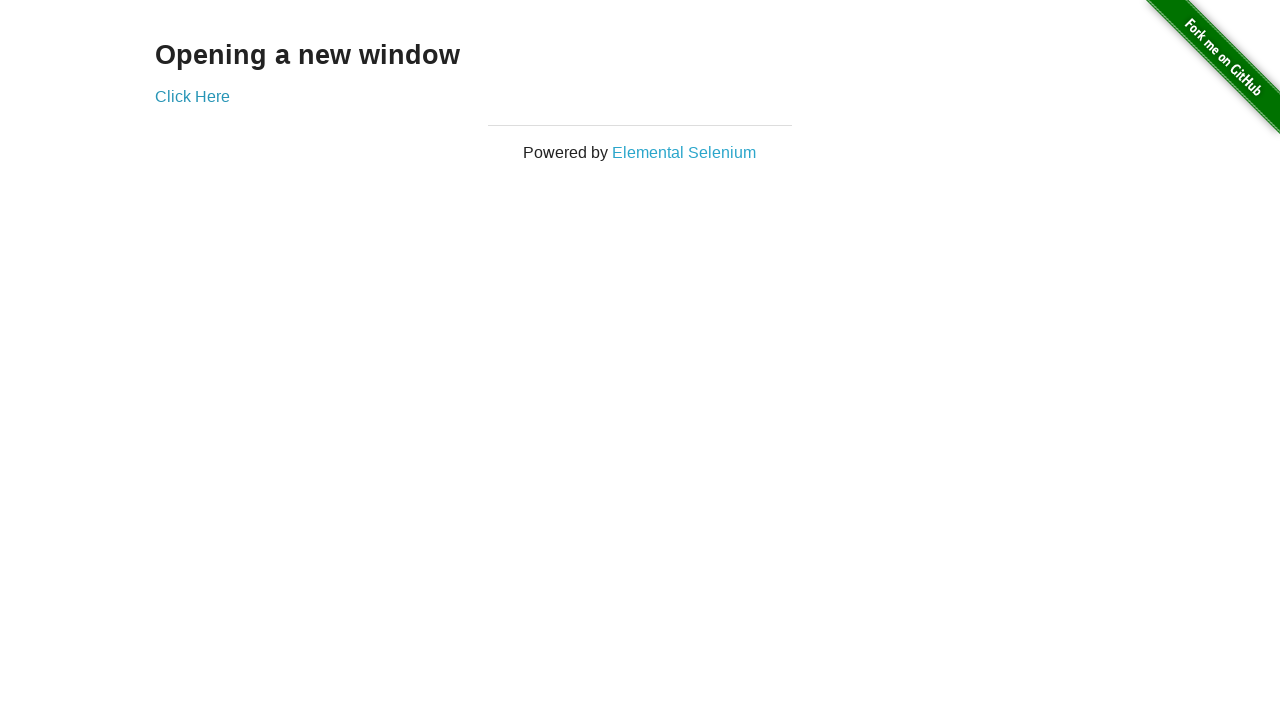